Tests browser window manipulation by setting the window position to (50,50) and resizing the window to 1000x500 pixels, then verifies the changes were applied correctly.

Starting URL: https://www.testotomasyonu.com/

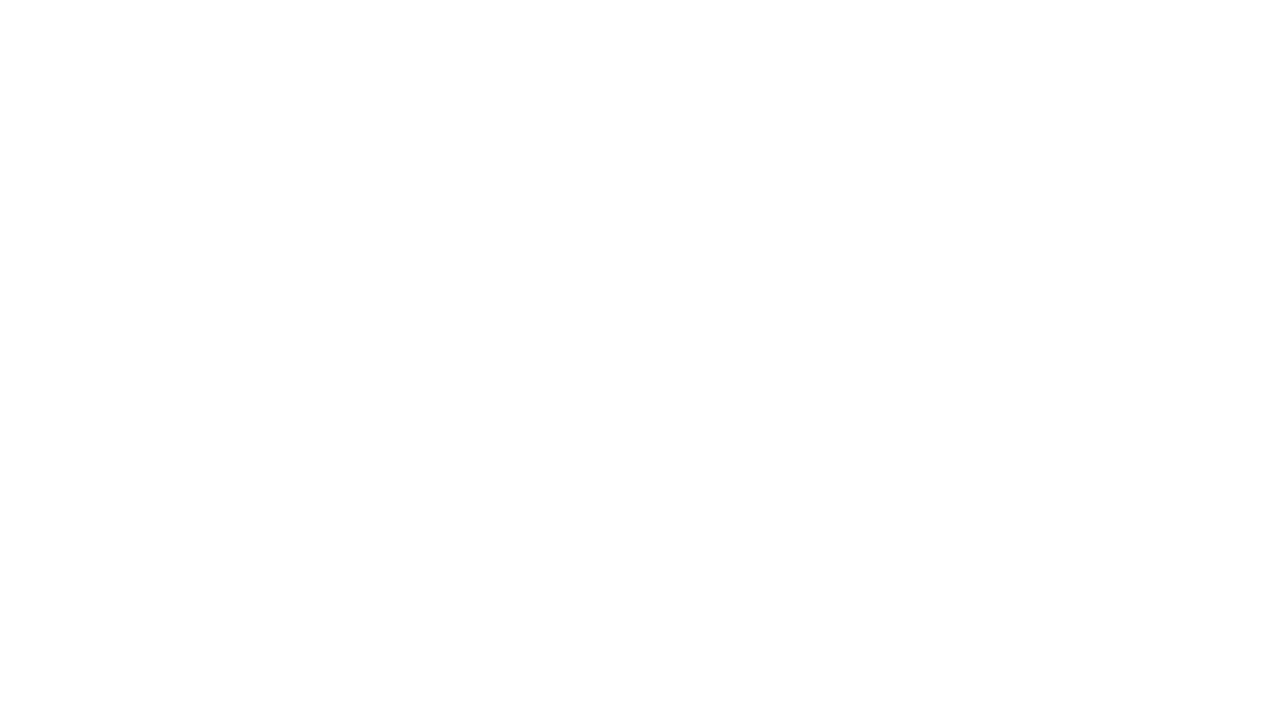

Retrieved initial viewport size
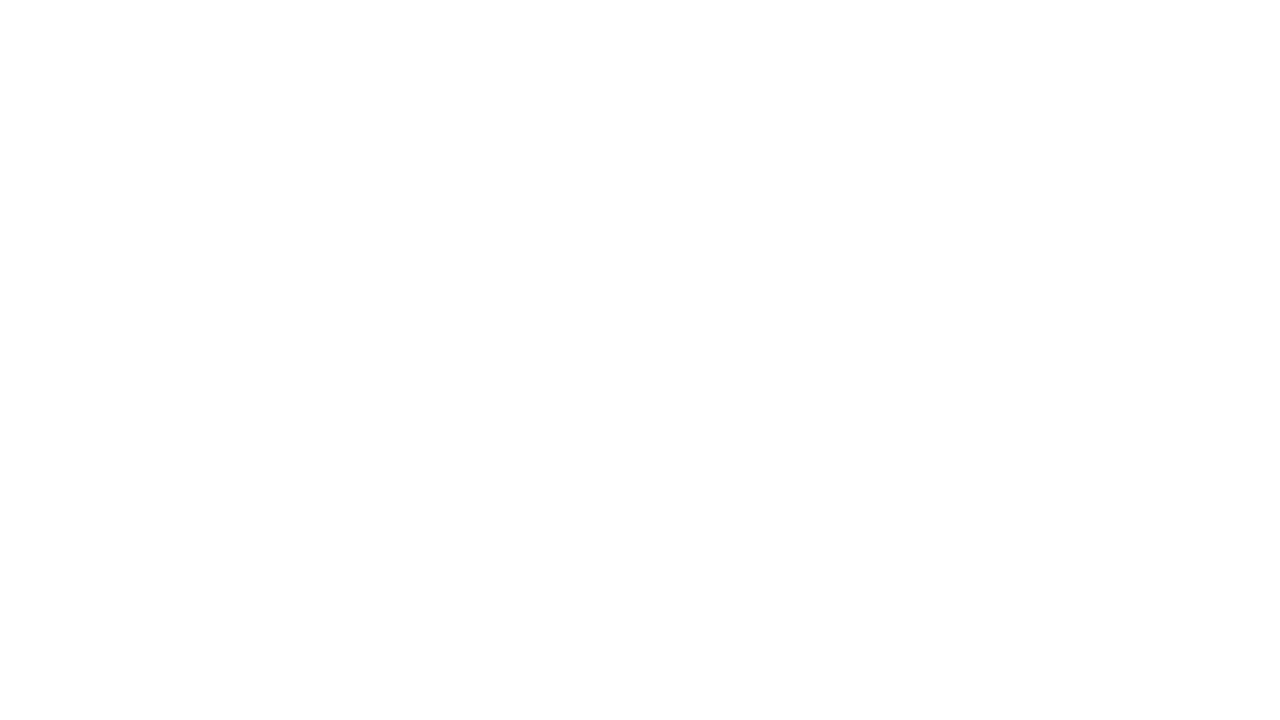

Set viewport size to 1000x500 pixels
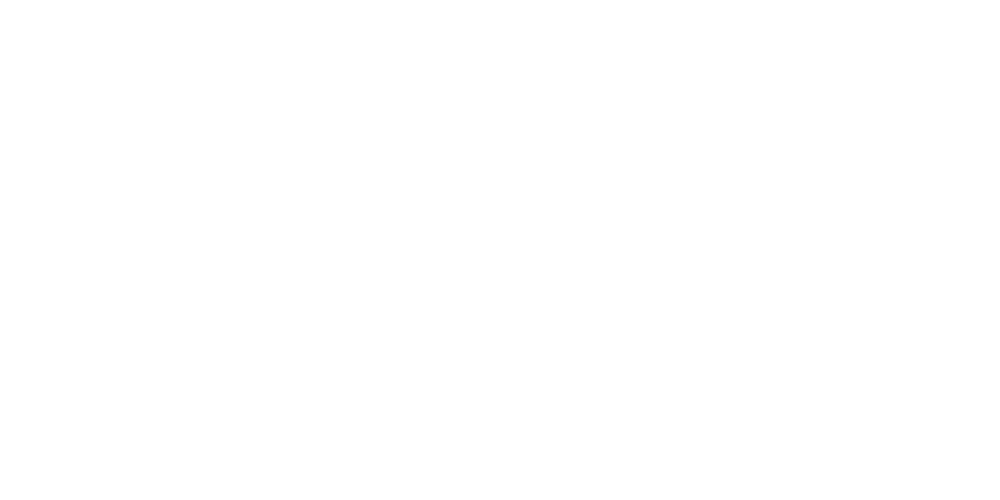

Retrieved final viewport size after resize
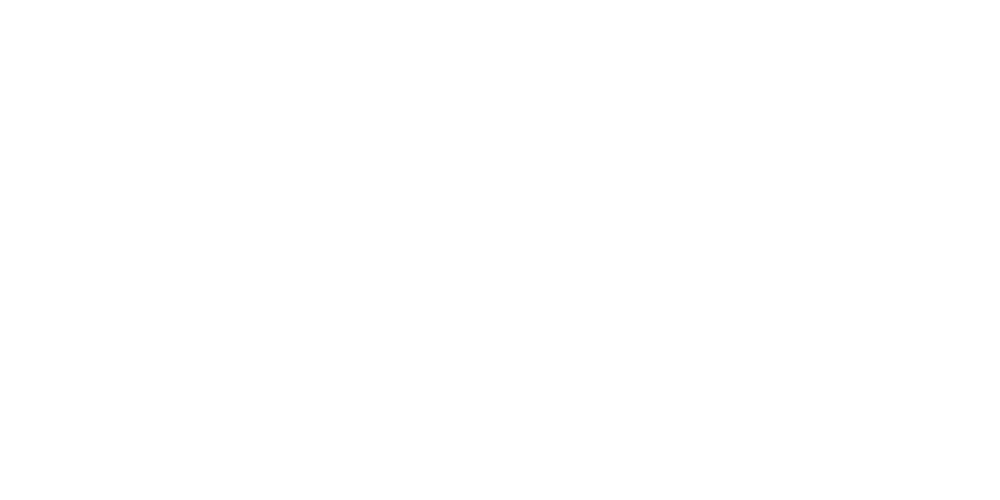

Verified viewport width equals 1000 pixels
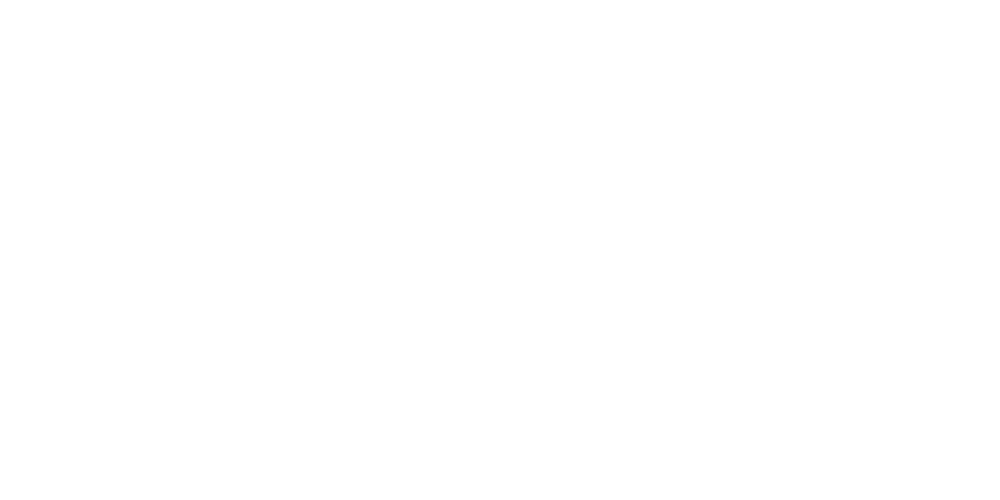

Verified viewport height equals 500 pixels
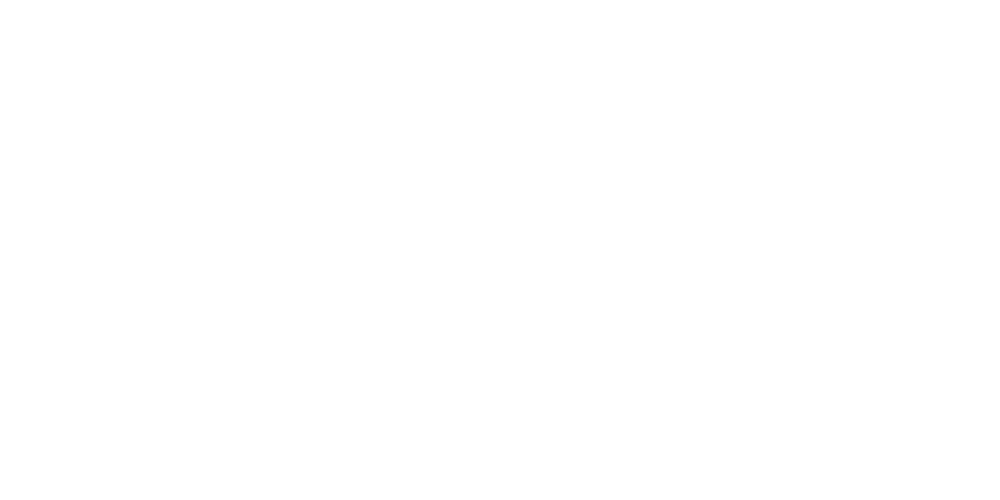

All viewport size assertions passed
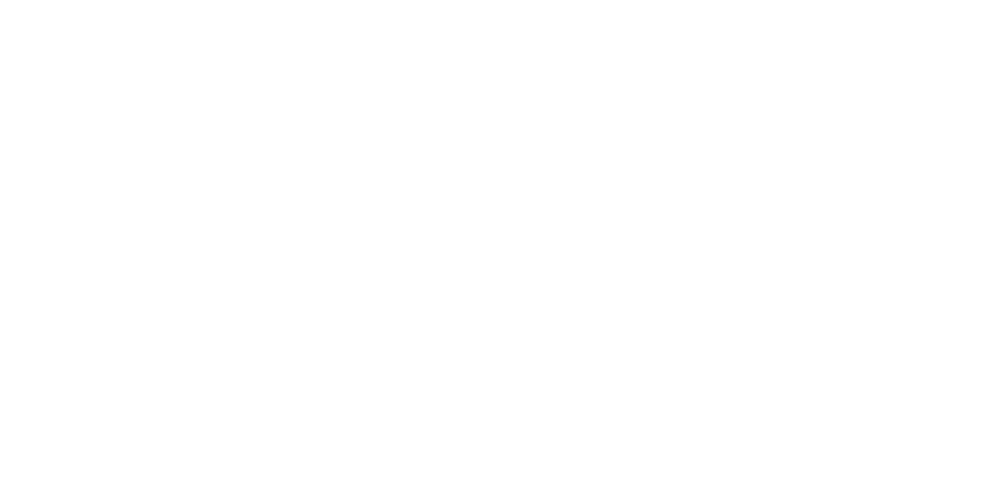

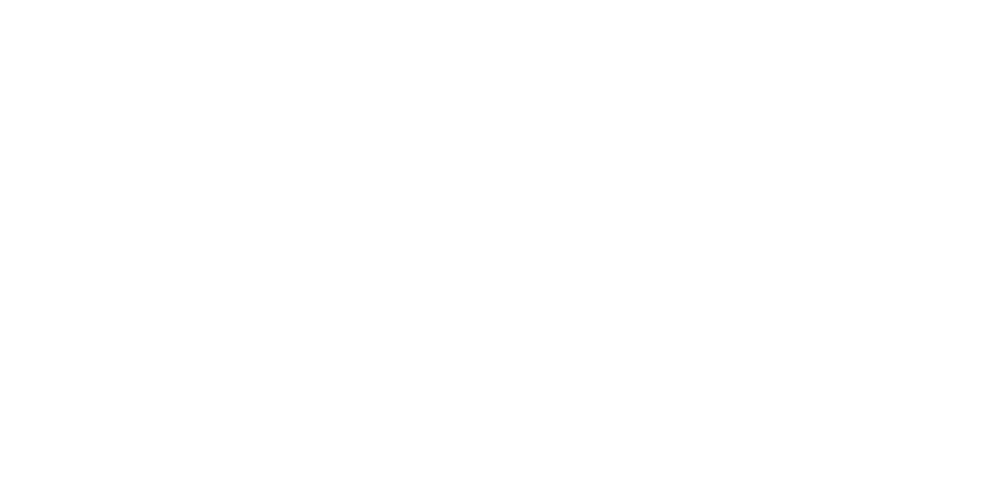